Tests adding a todo item and verifies the todo list and footer elements are present

Starting URL: https://demo.playwright.dev/todomvc/

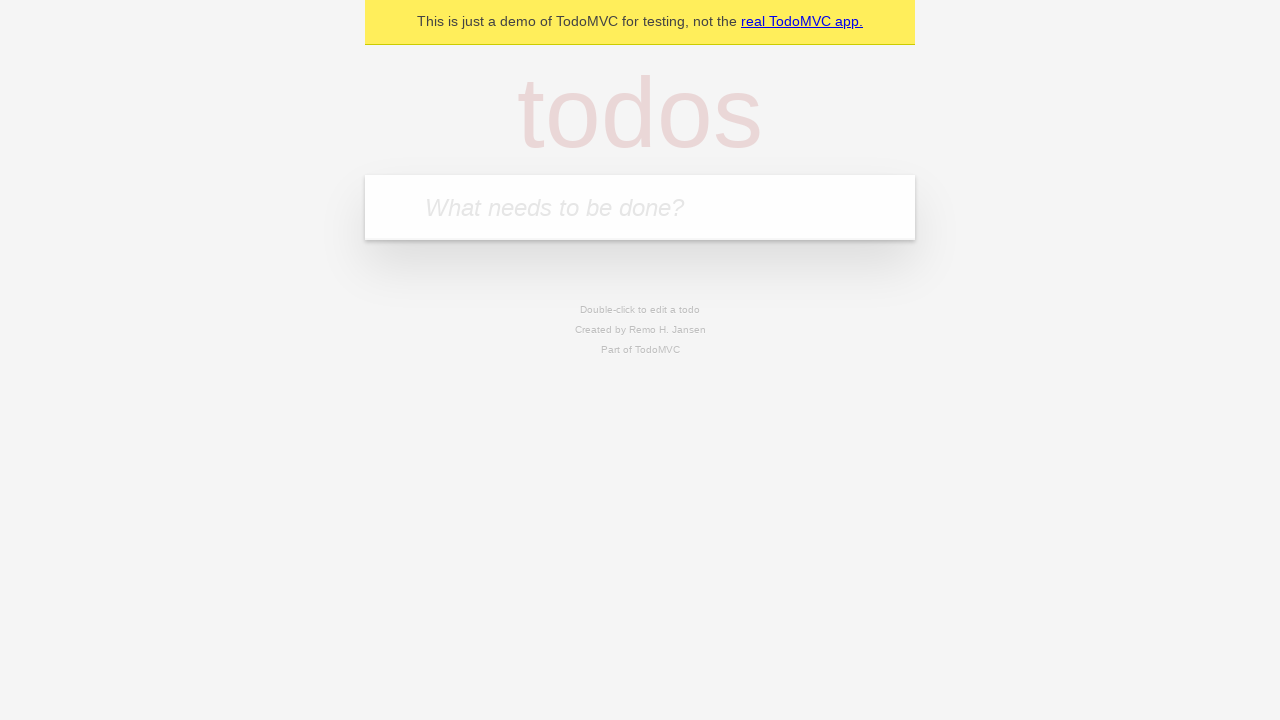

Filled todo input with 'Test Element Screenshot' on internal:attr=[placeholder="What needs to be done?"i]
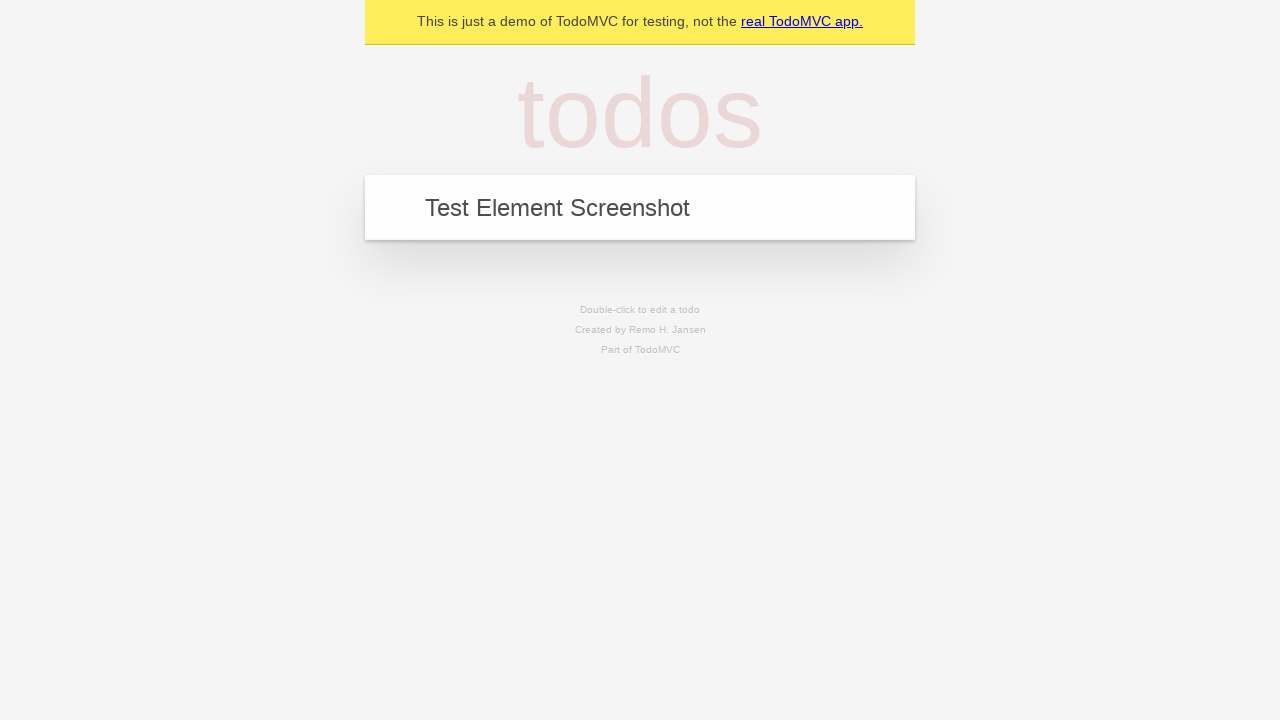

Pressed Enter to add the todo item
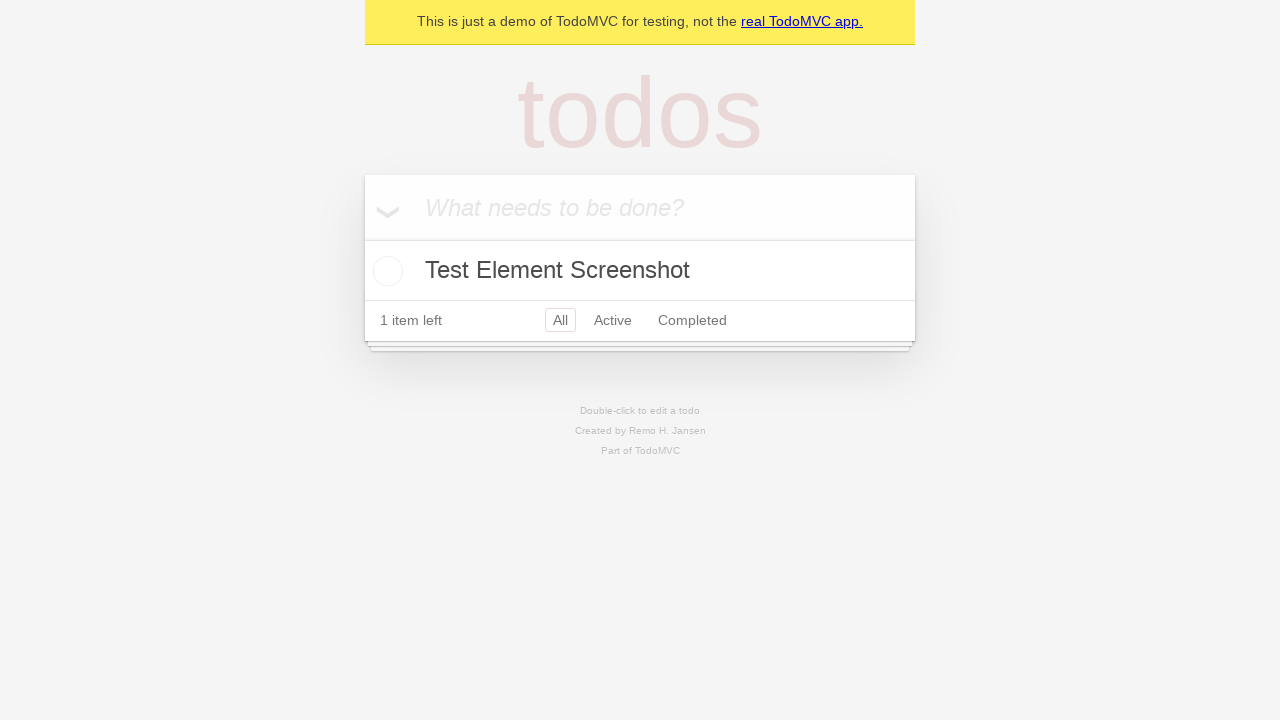

Todo list item appeared
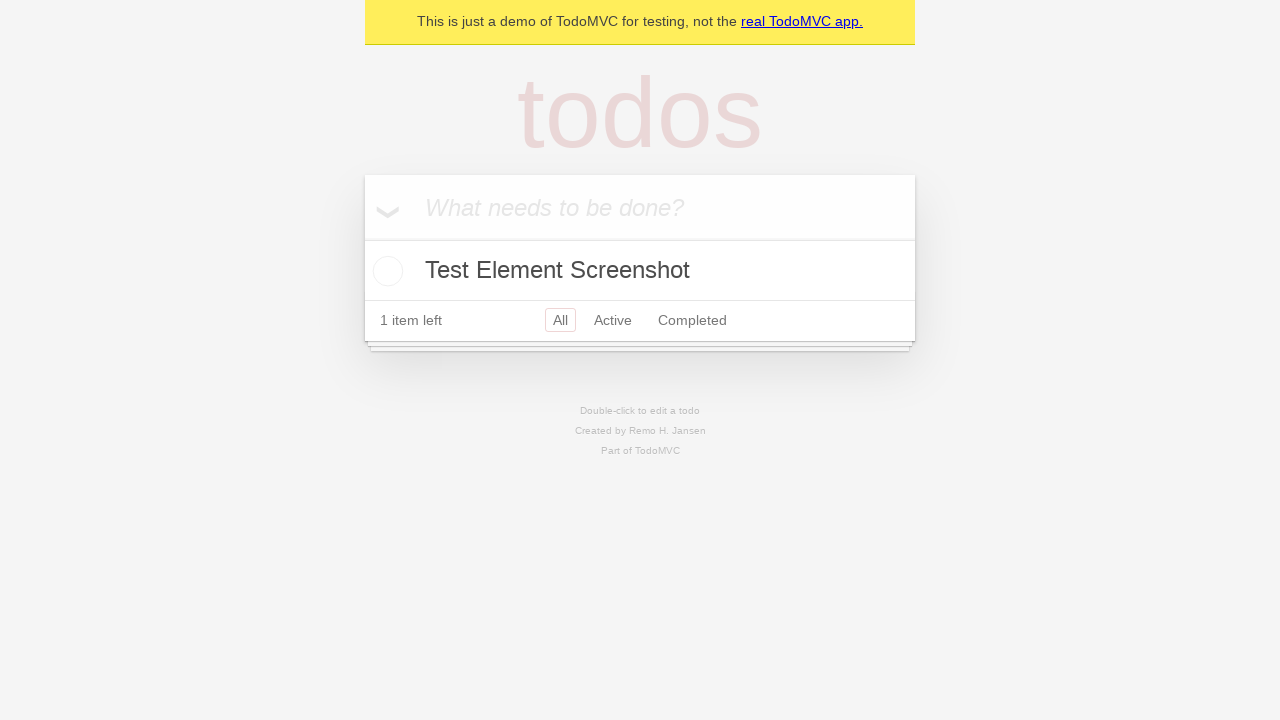

Footer element is visible
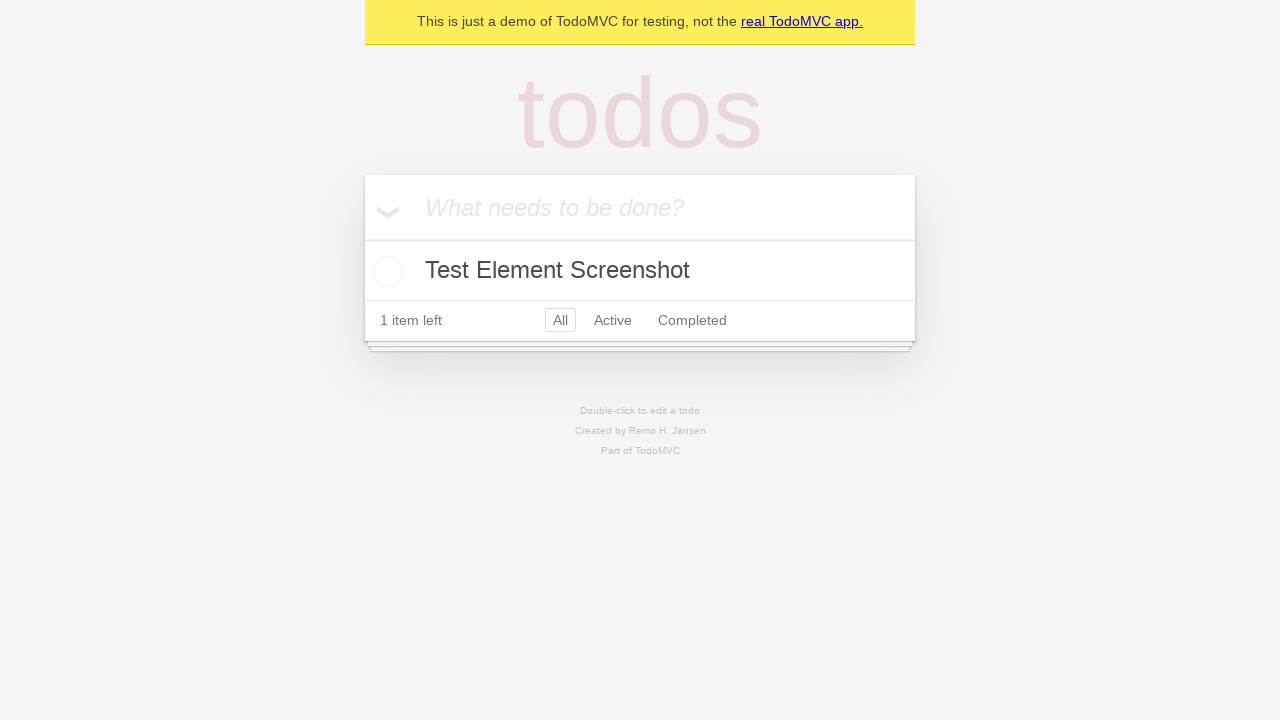

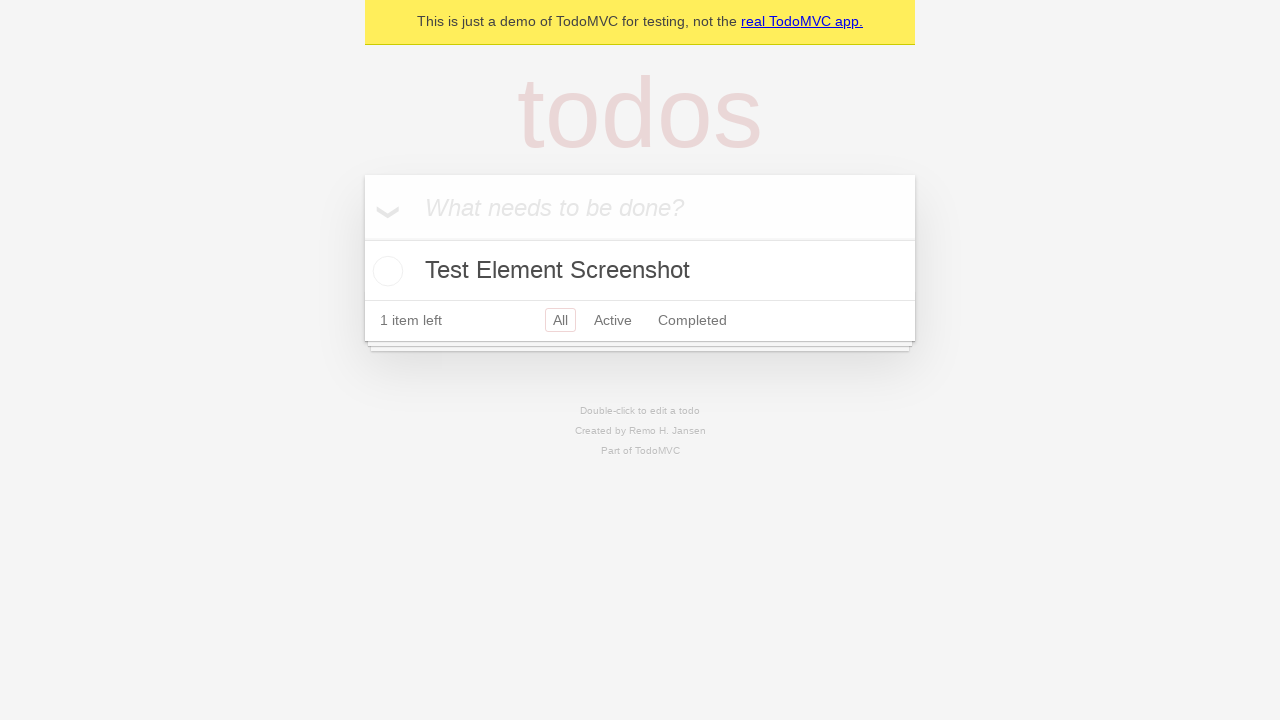